Opens the VCTC Pune website and verifies the page loads successfully by waiting for the page to be ready.

Starting URL: https://vctcpune.com/

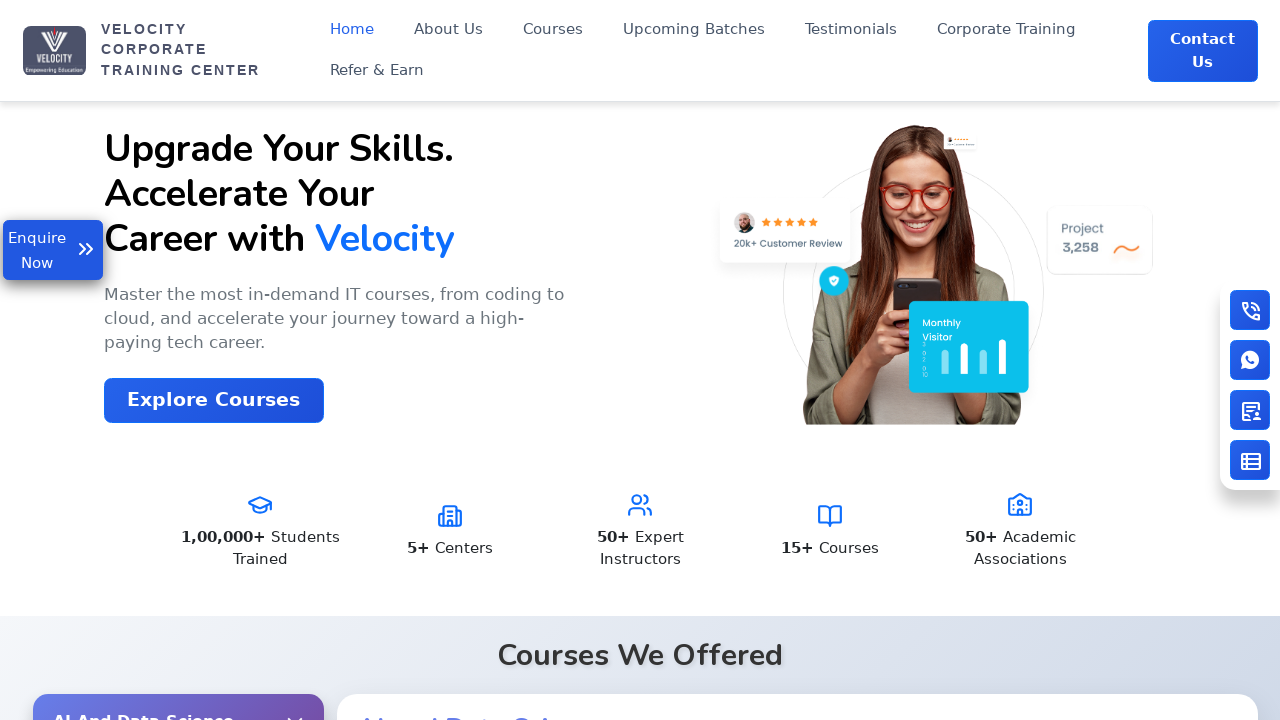

Waited for page to reach domcontentloaded state
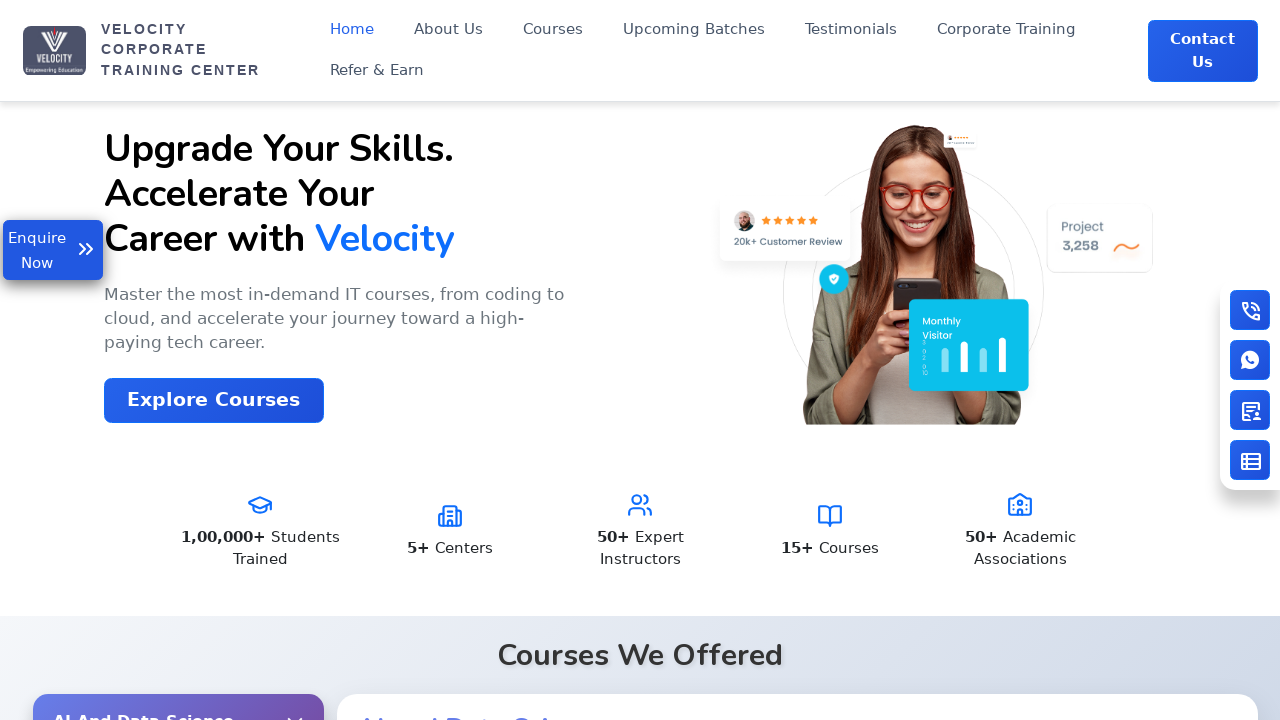

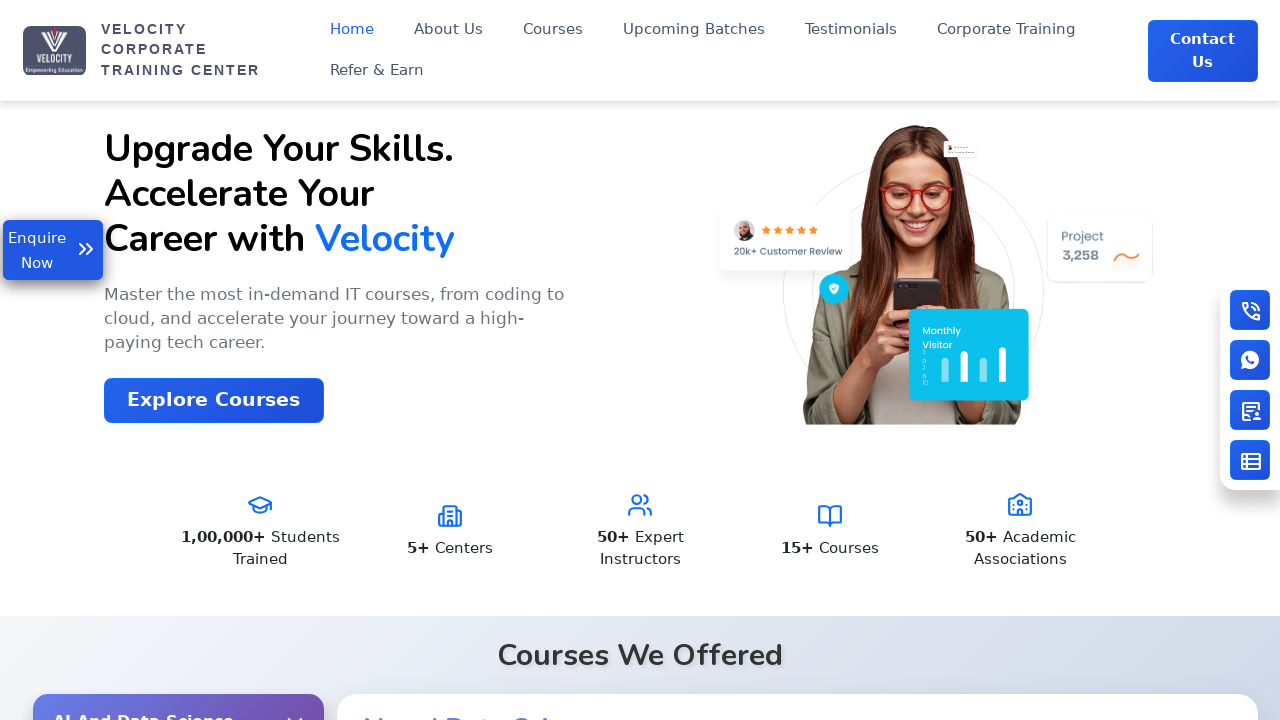